Tests mouse hover functionality by hovering over a user avatar image and verifying that the hidden caption text and link become visible and contain expected values.

Starting URL: https://the-internet.herokuapp.com/hovers

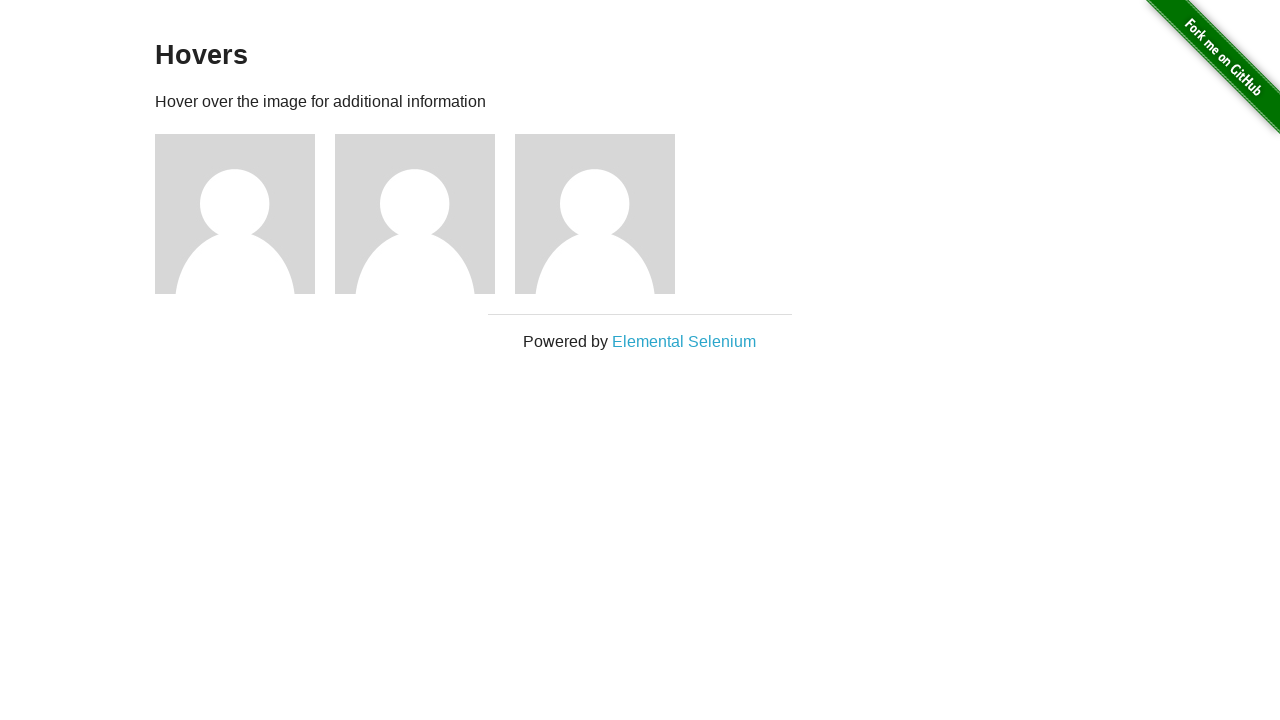

Located the first user avatar image element
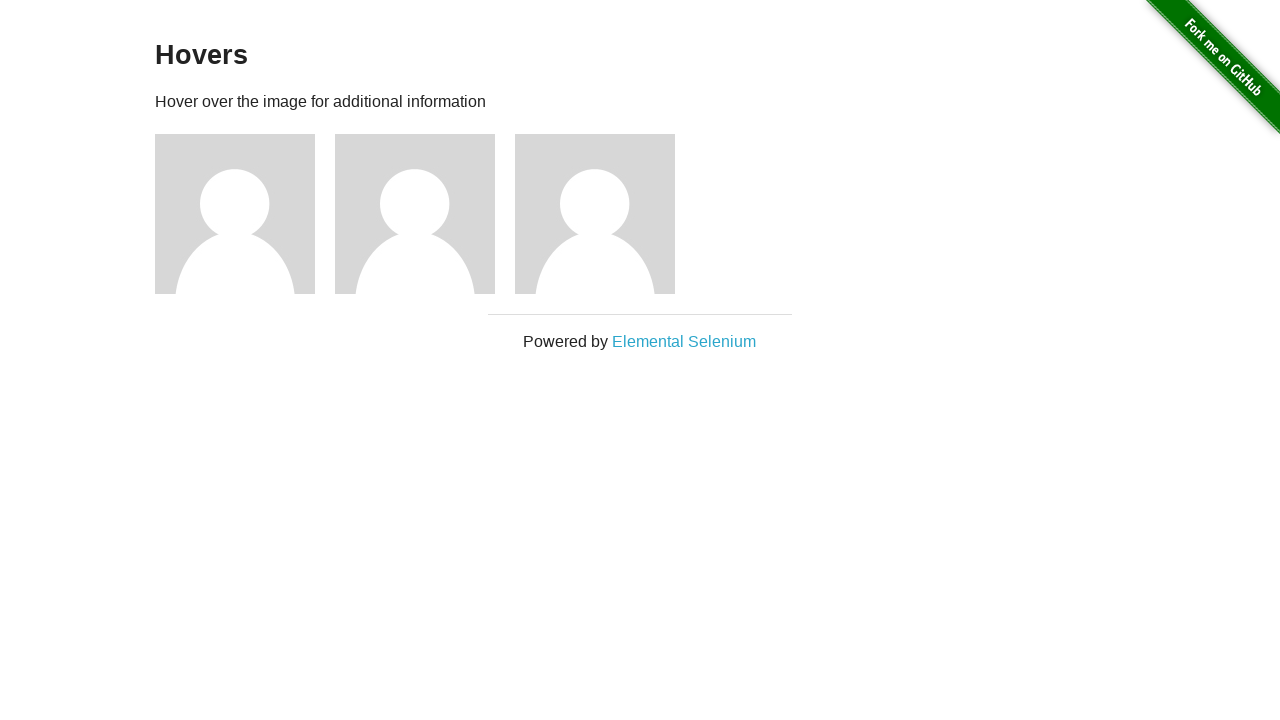

Hovered over the first user avatar image at (235, 214) on (//img[@alt='User Avatar'])[1]
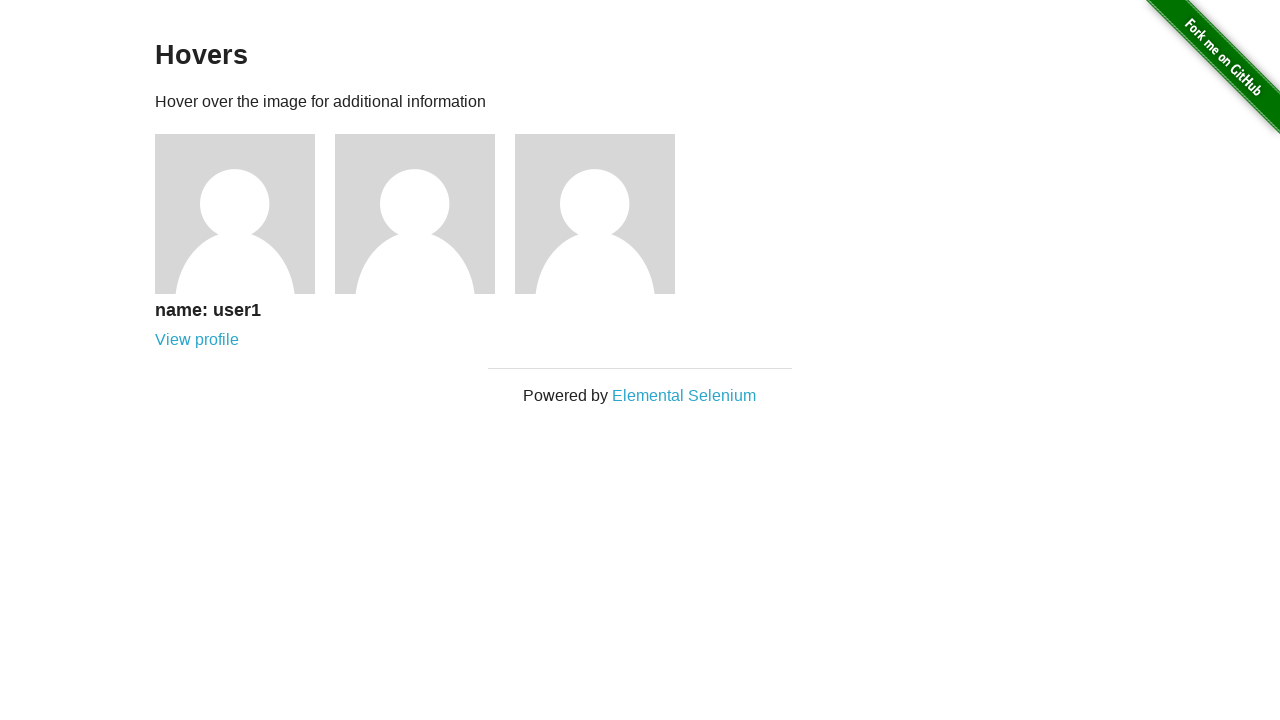

Waited for figcaption to become visible
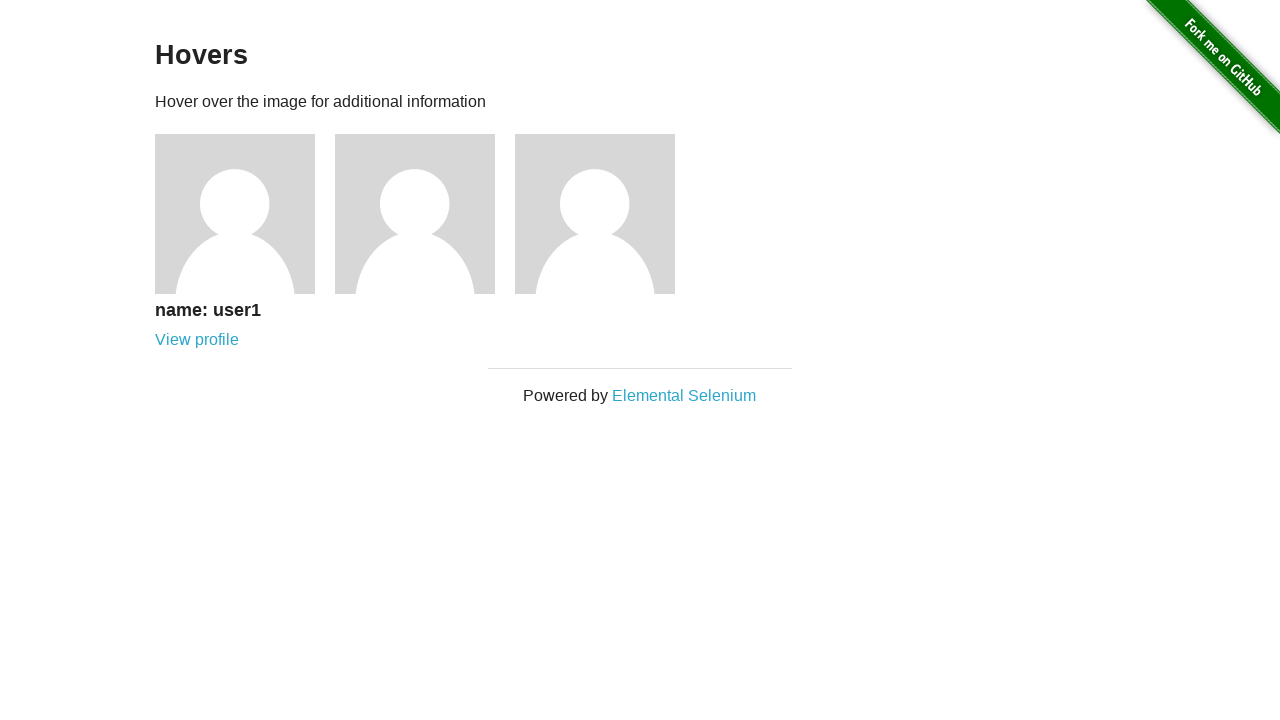

Located the figcaption h5 element containing the user name
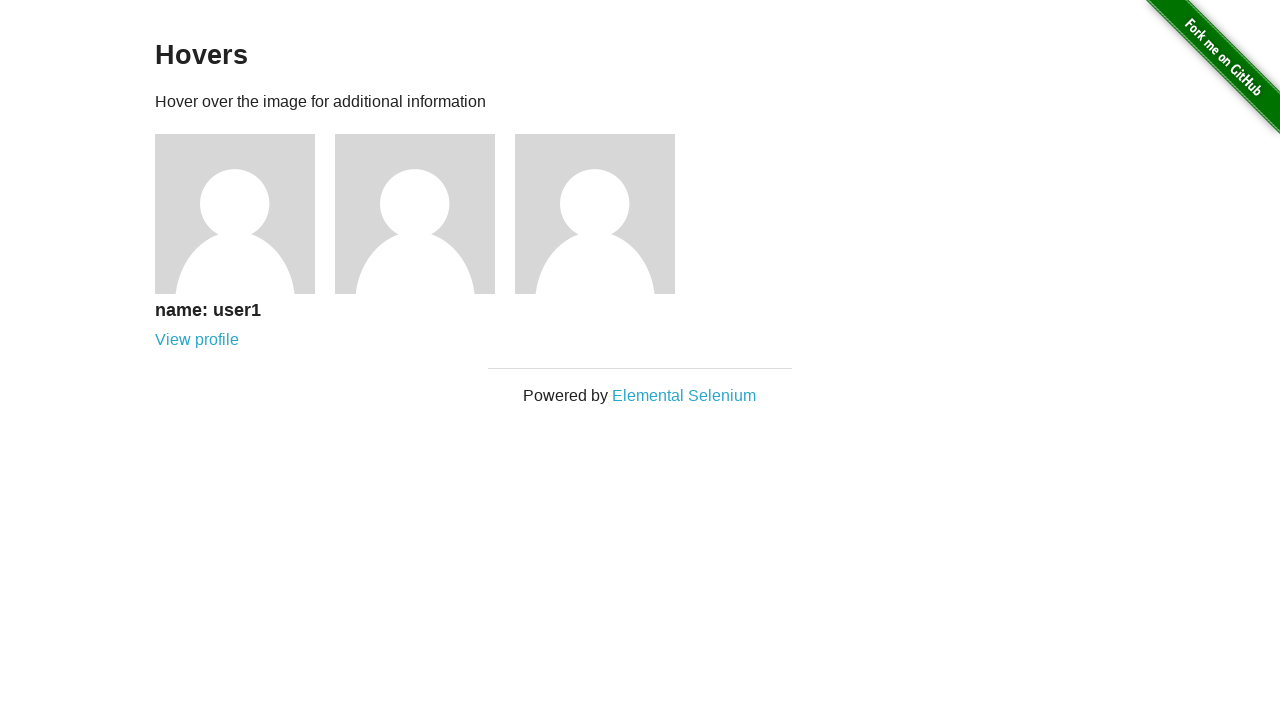

Verified figcaption text content equals 'name: user1'
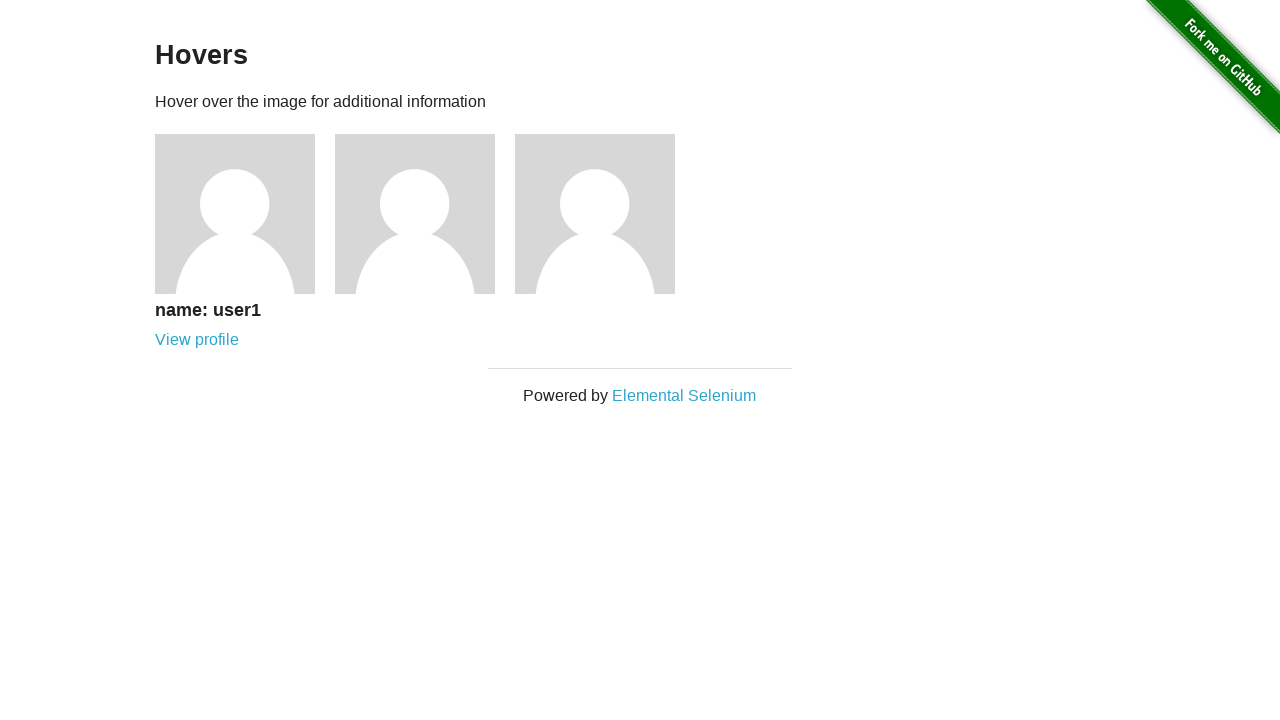

Located the link element within the figcaption
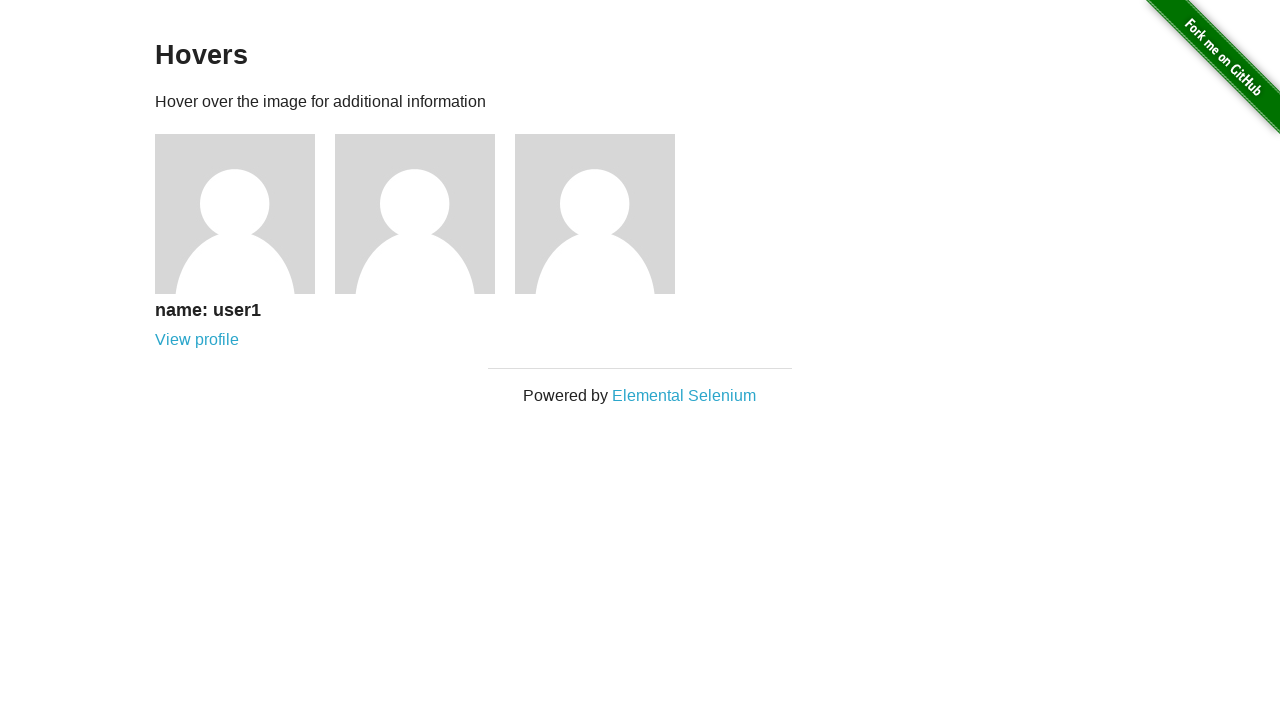

Verified the link is visible
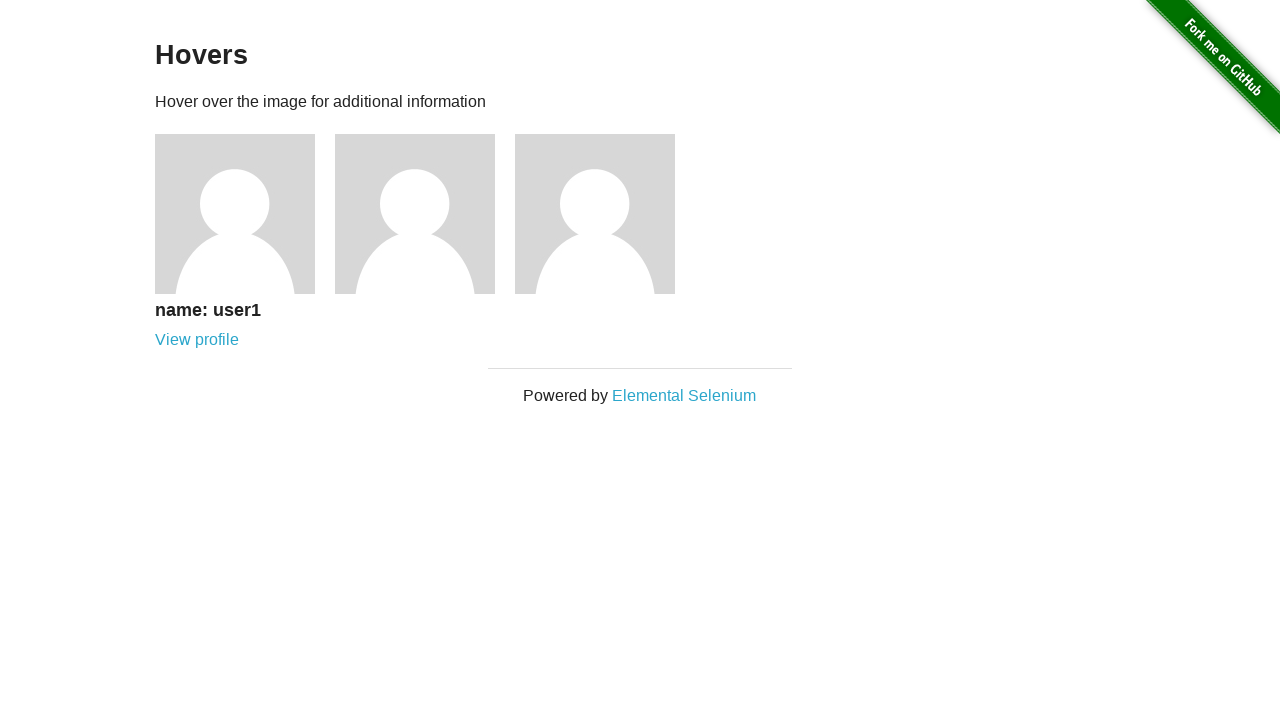

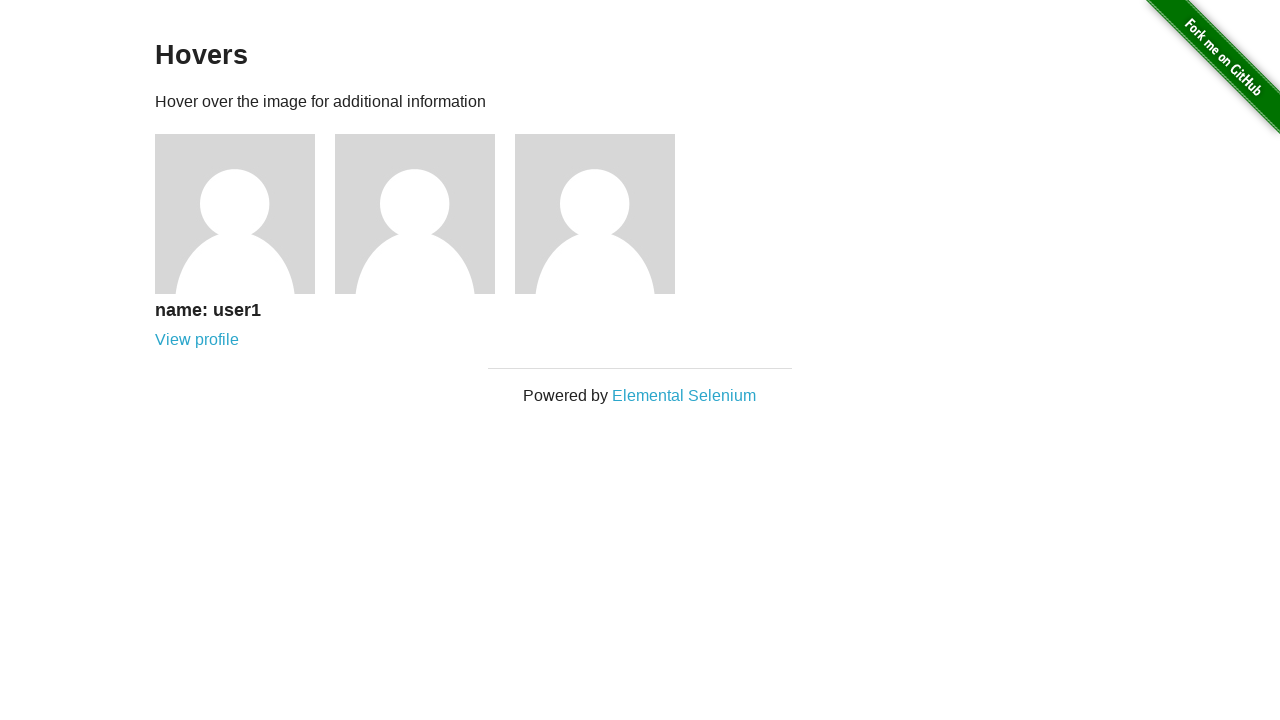